Verifies that the robots radio button is not selected by default on the math page

Starting URL: https://suninjuly.github.io/math.html

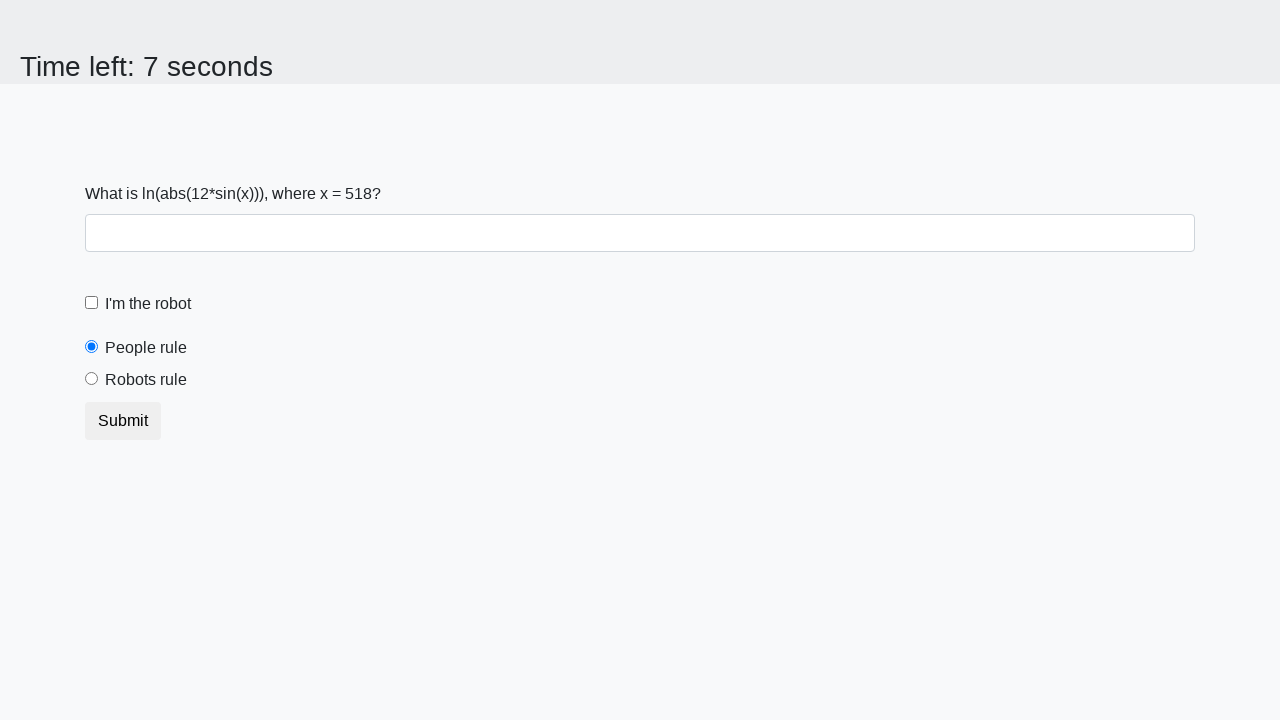

Waited for robots radio button to load on math page
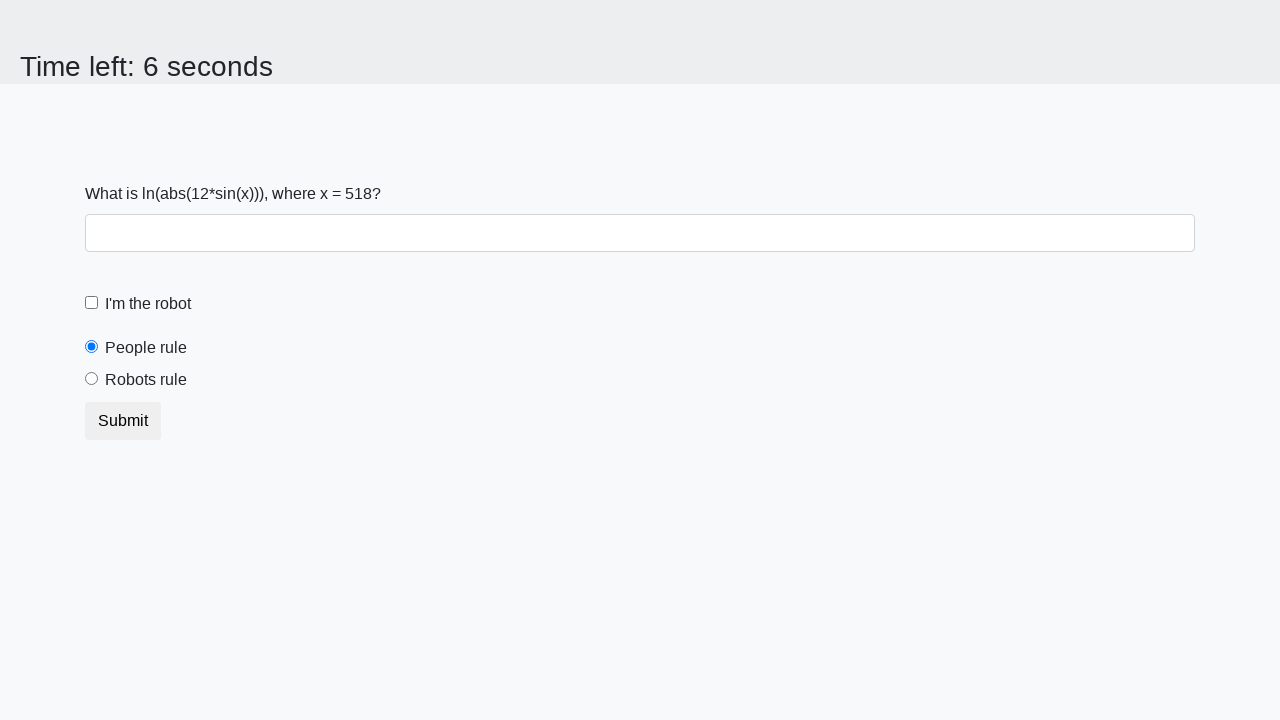

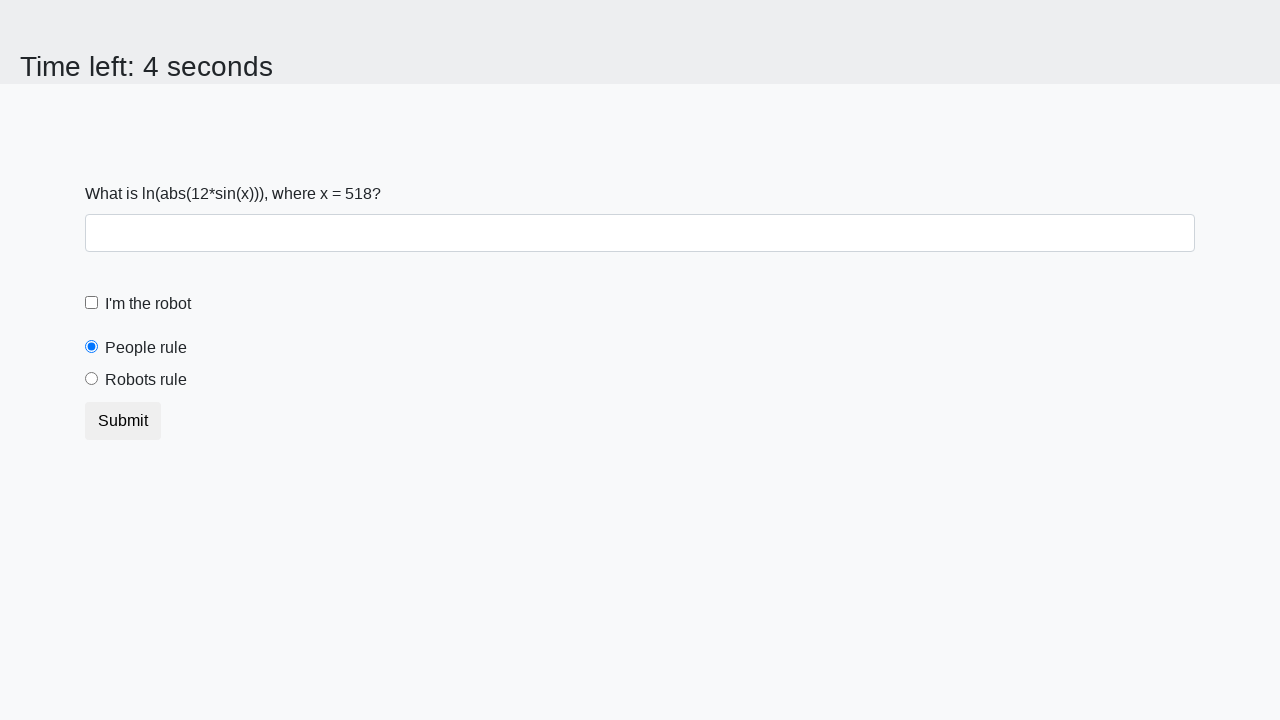